Tests right-click (context click) functionality by right-clicking a button and verifying the success message appears

Starting URL: https://demoqa.com/buttons

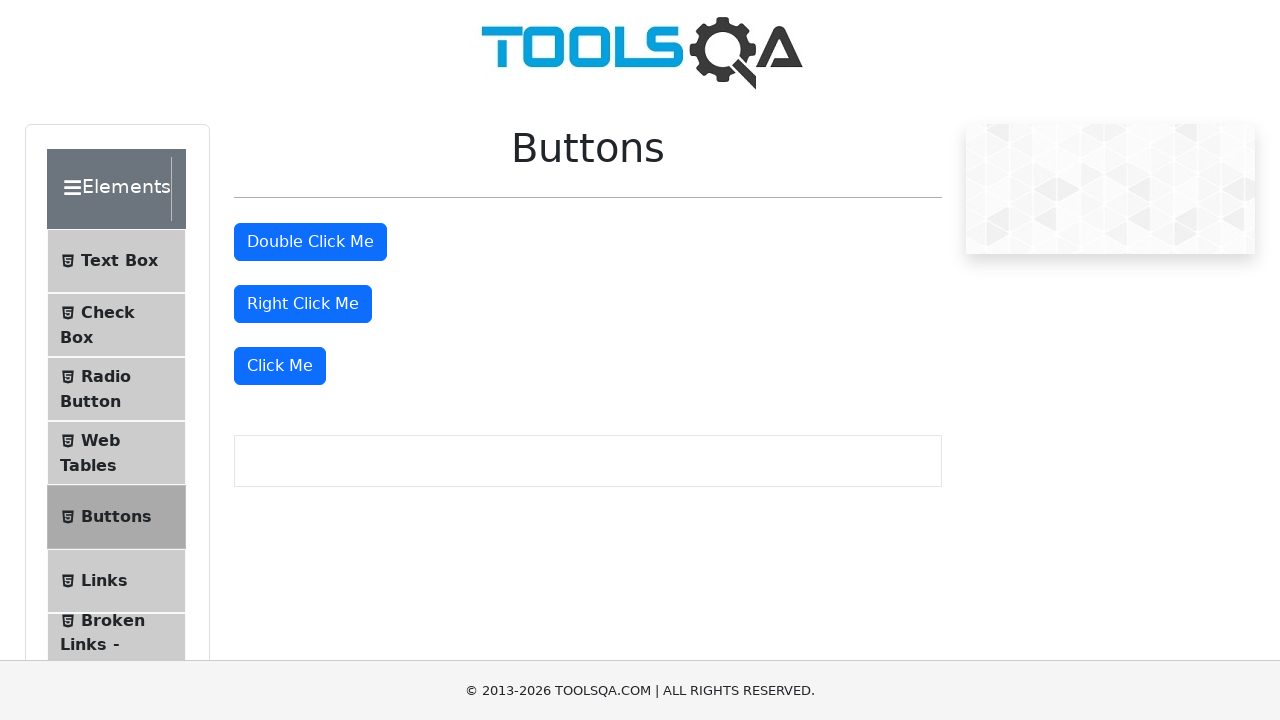

Navigated to DemoQA buttons page
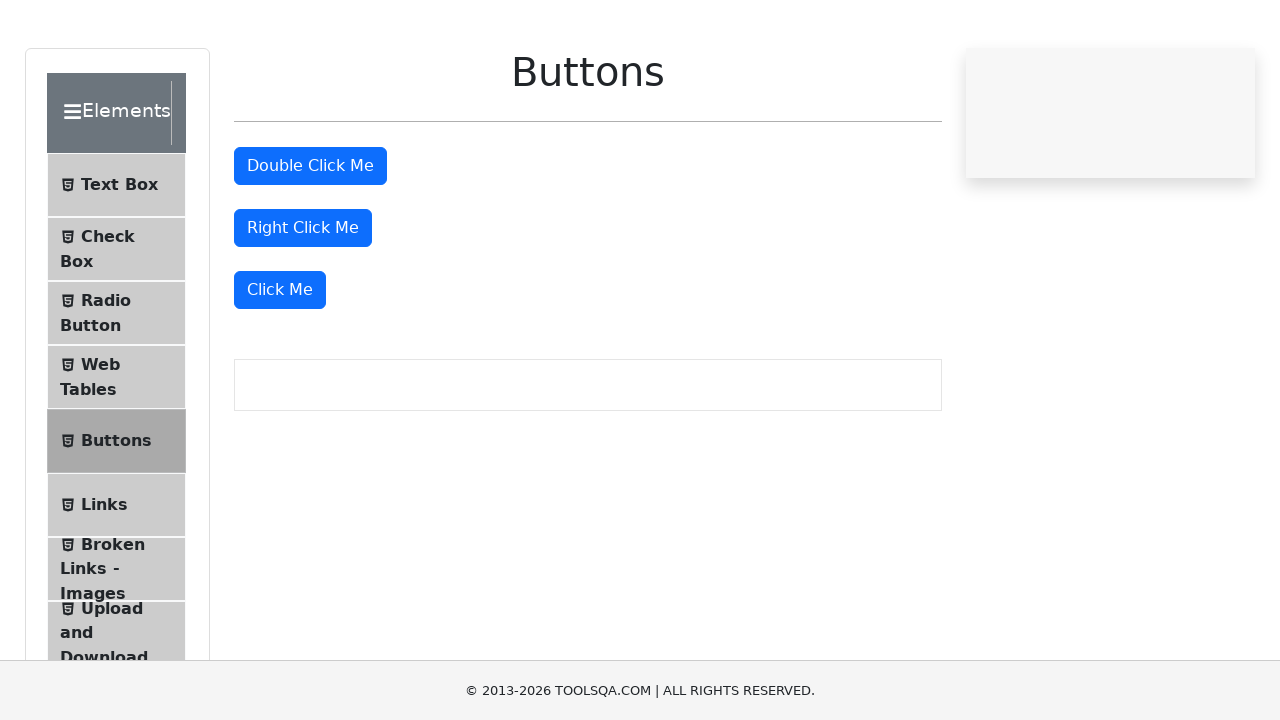

Located the right-click button element
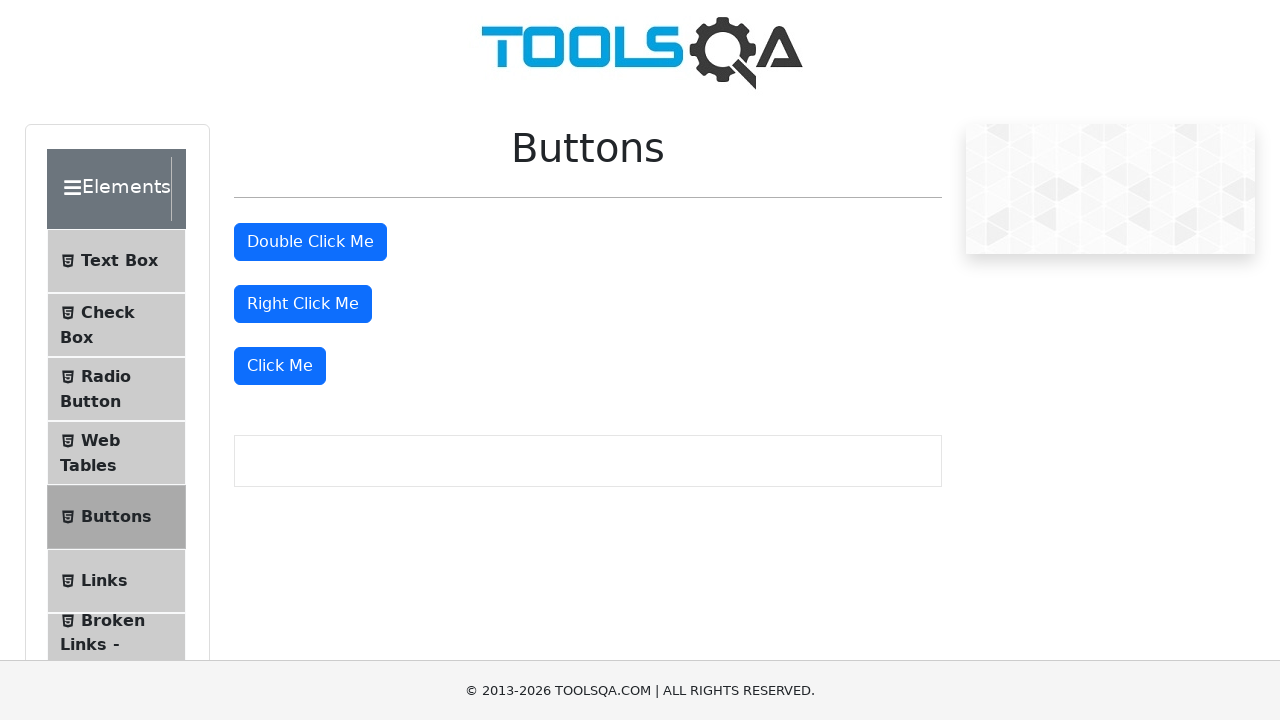

Scrolled right-click button into view
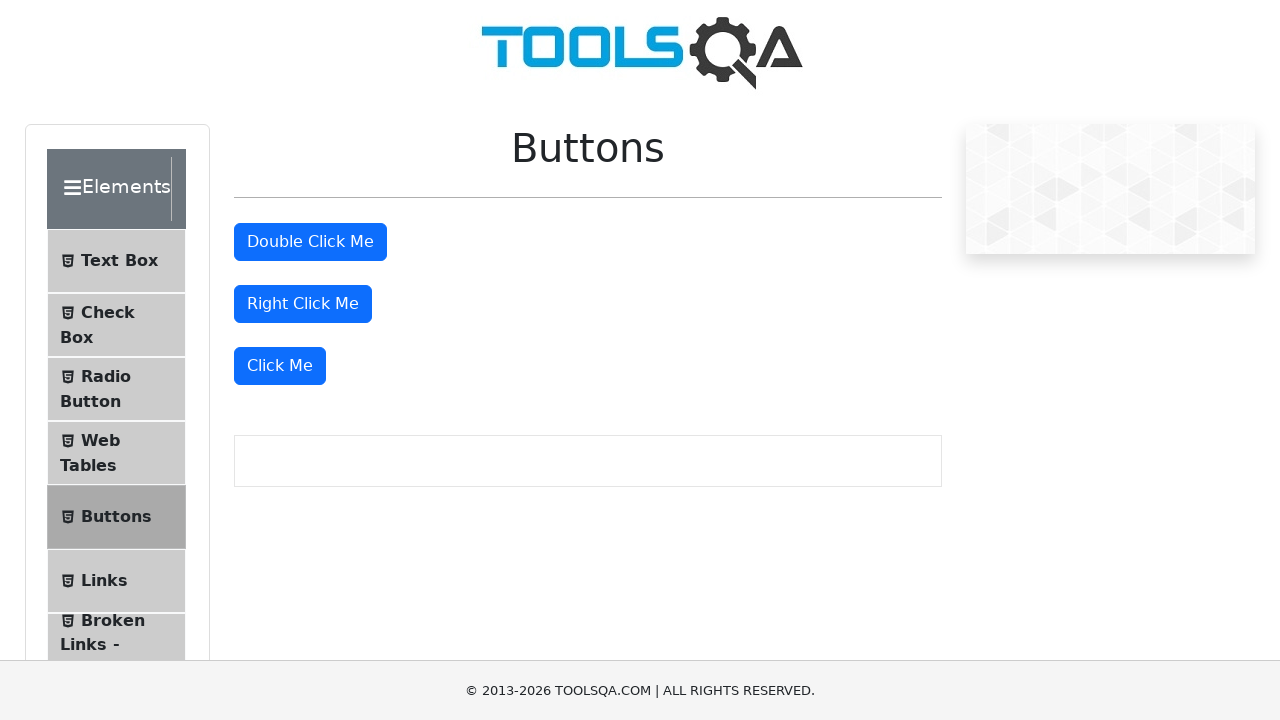

Right-clicked the button at (303, 304) on #rightClickBtn
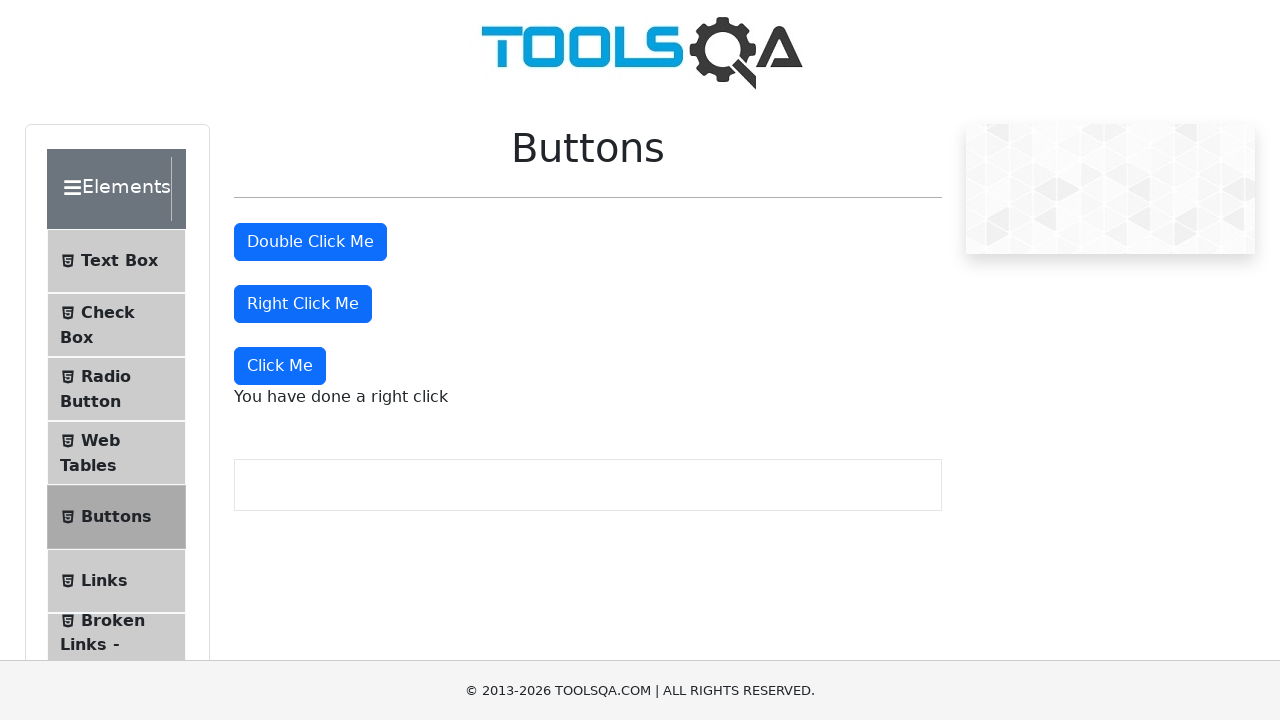

Located the right-click success message element
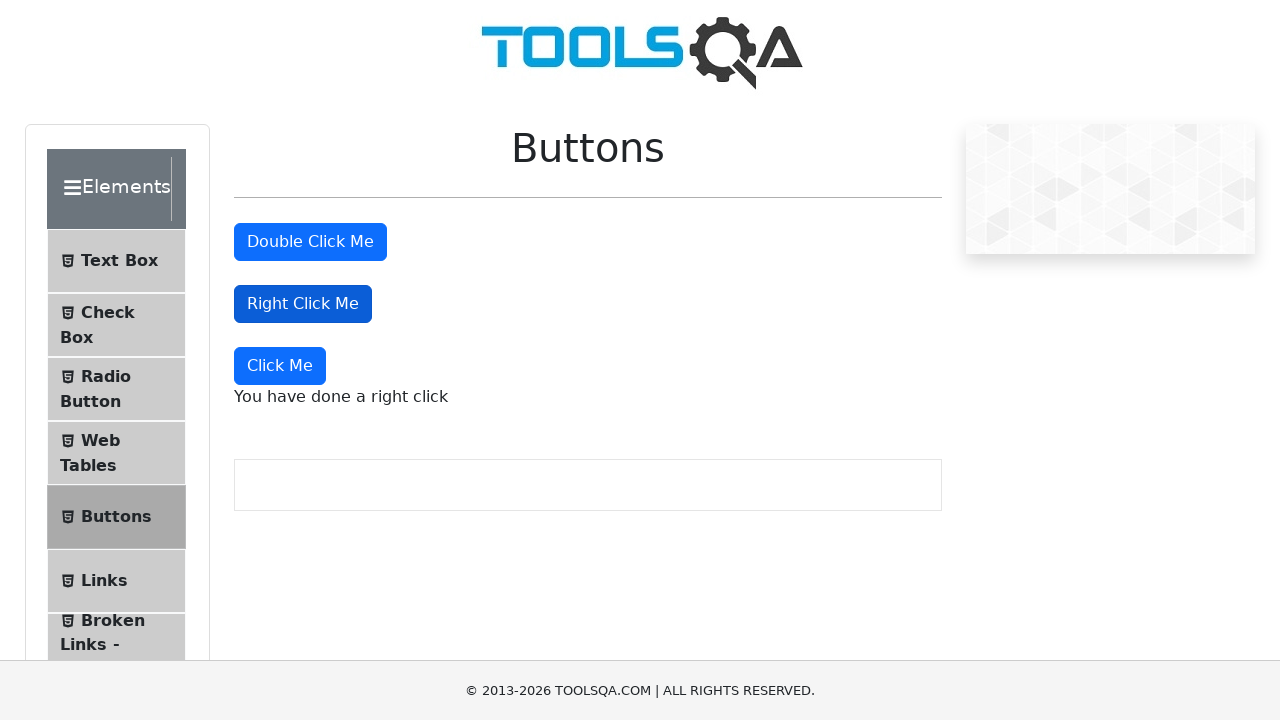

Verified success message displays 'You have done a right click'
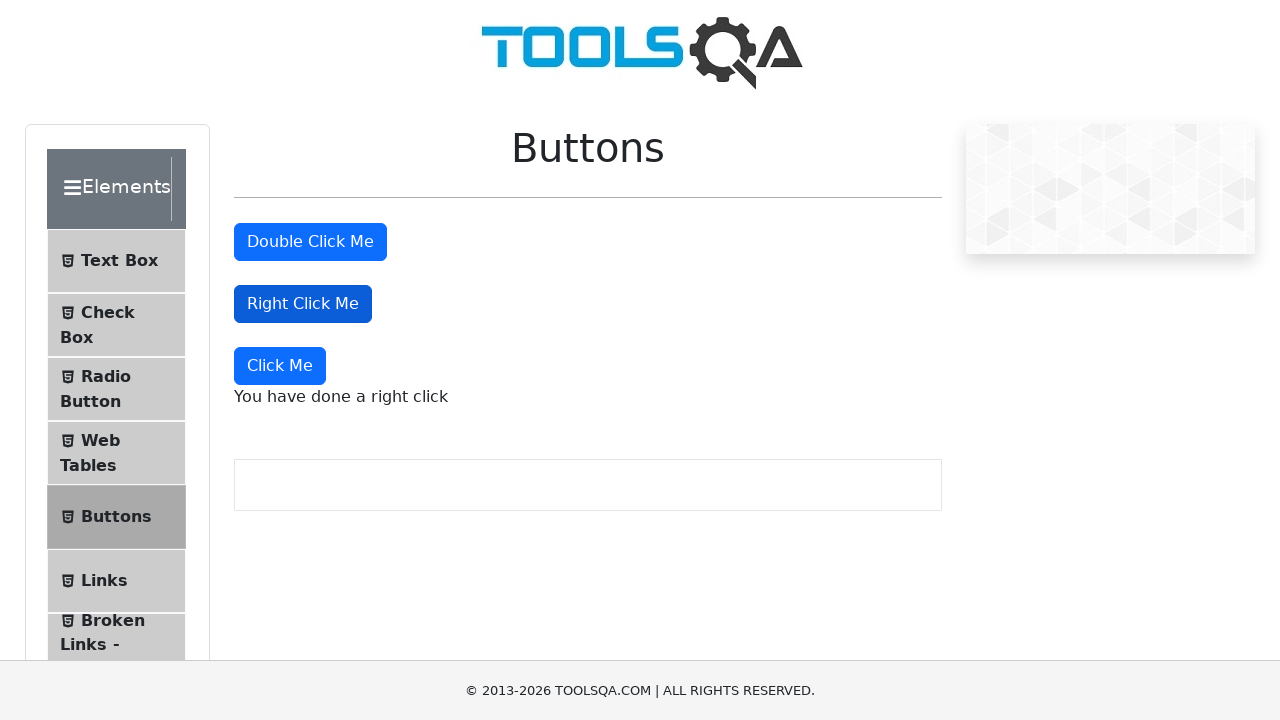

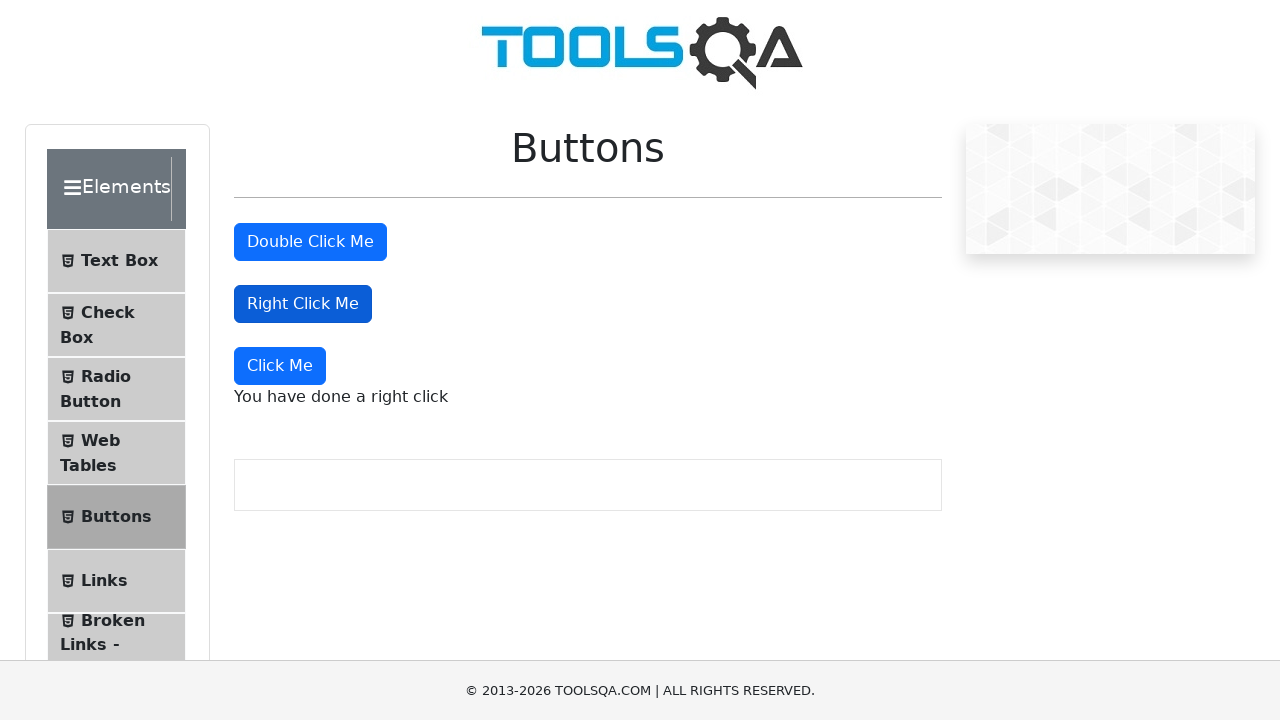